Tests right-click (context click) functionality by navigating to the Buttons page and performing a right-click action to verify the correct message appears.

Starting URL: https://demoqa.com/

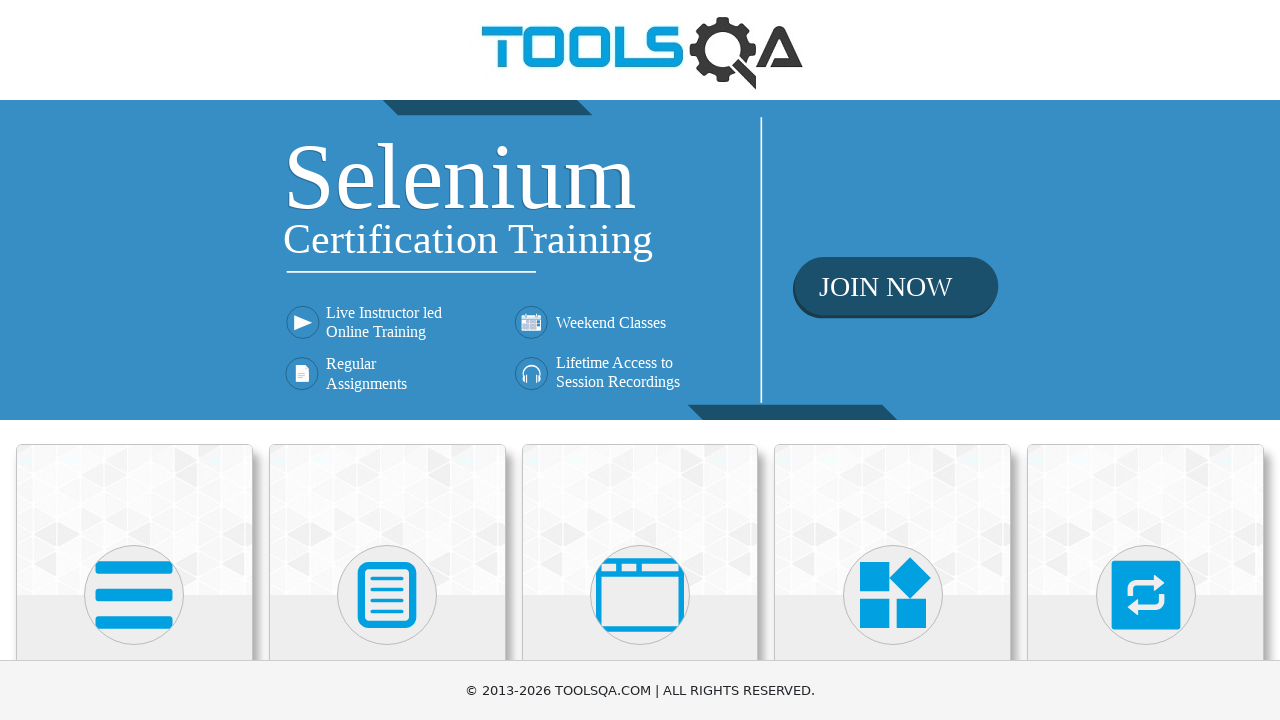

Clicked on Elements card at (134, 360) on xpath=//h5[text()='Elements']
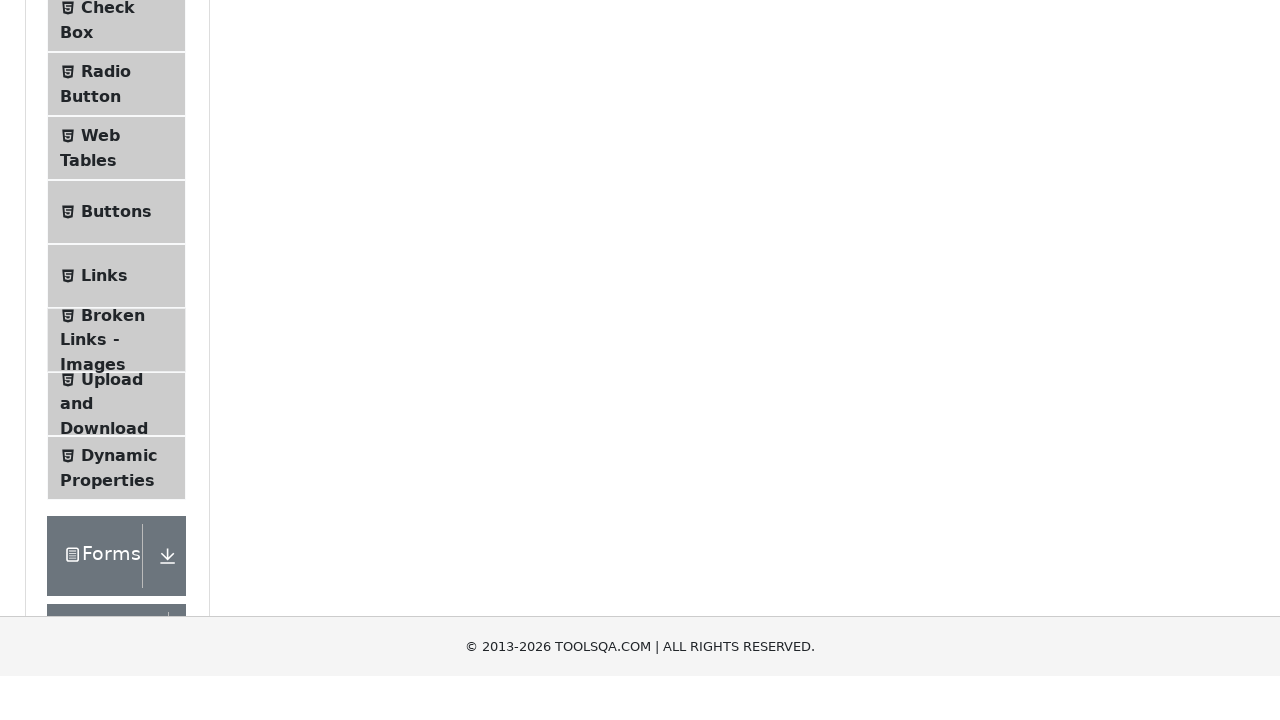

Clicked on Buttons in the sidebar at (116, 517) on xpath=//span[@class='text' and text()='Buttons']
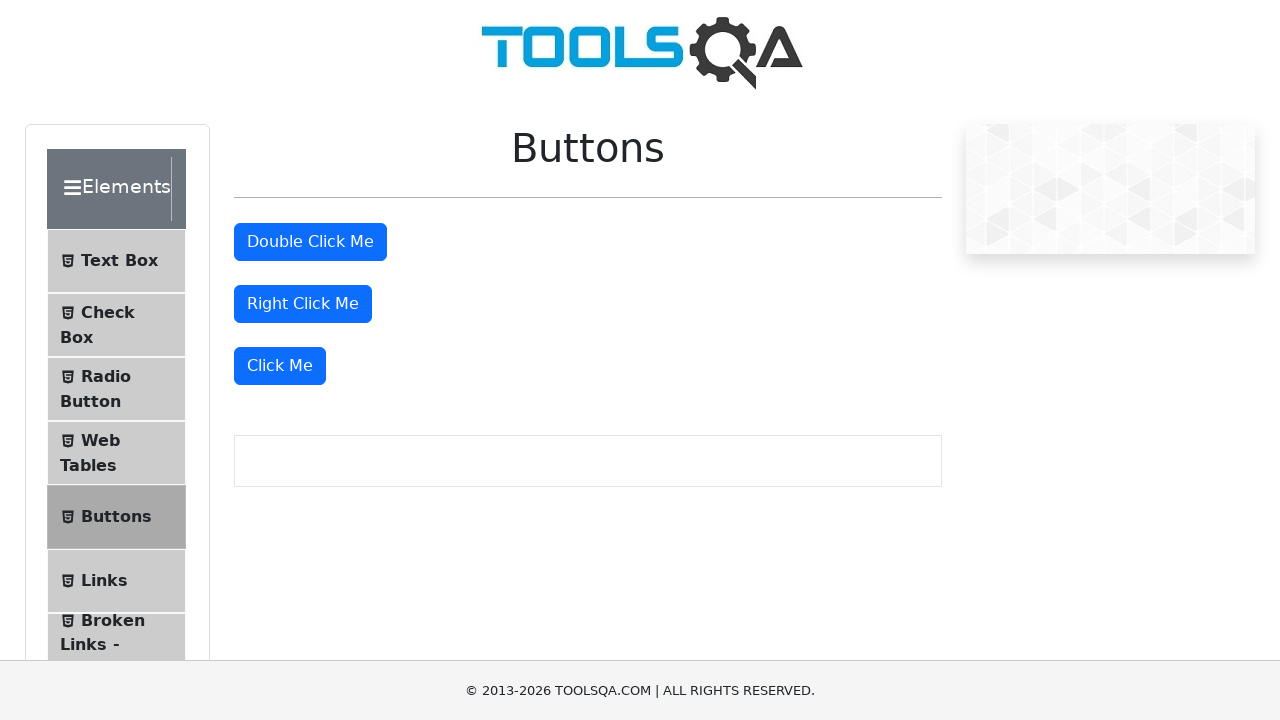

Performed right-click on the right click button at (303, 304) on #rightClickBtn
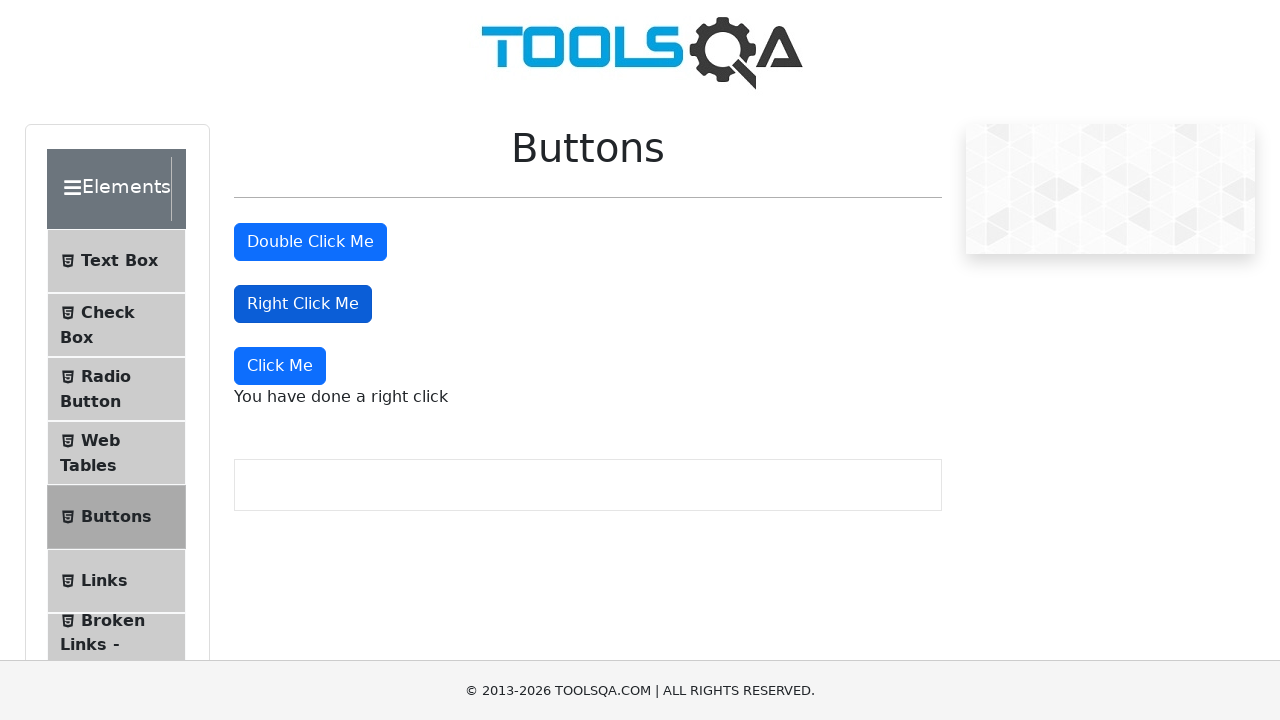

Right-click message appeared on the page
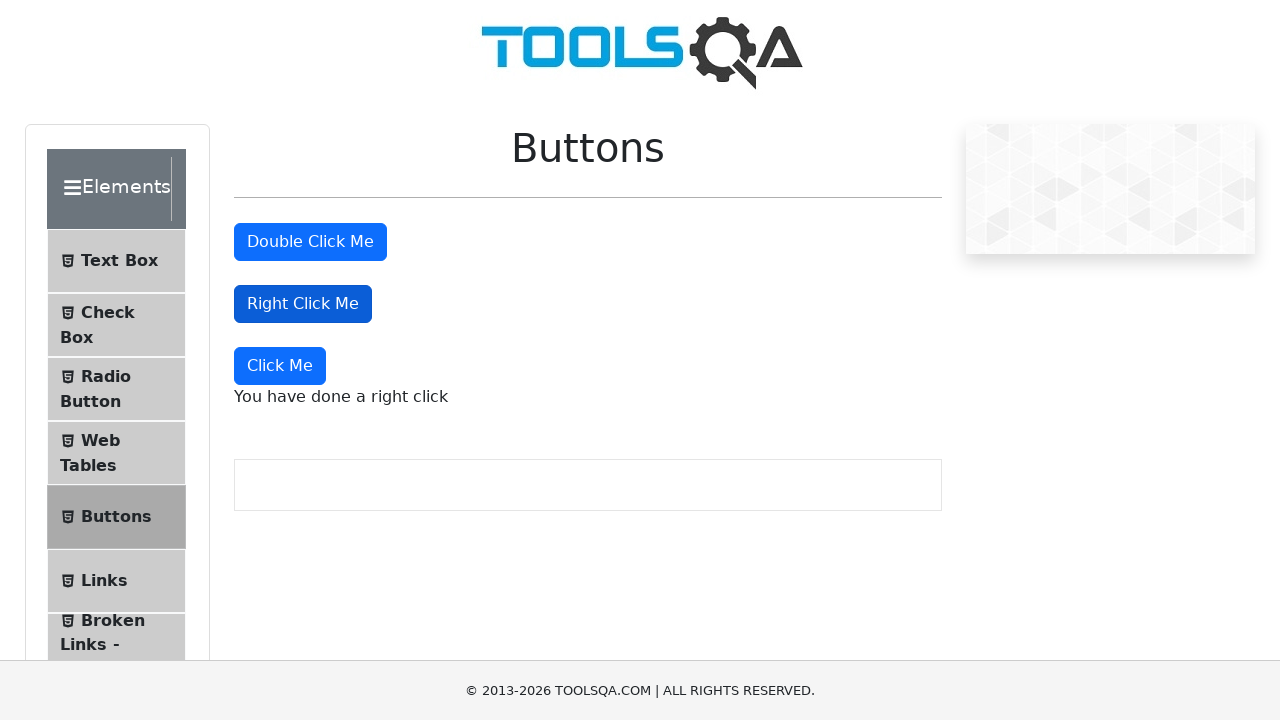

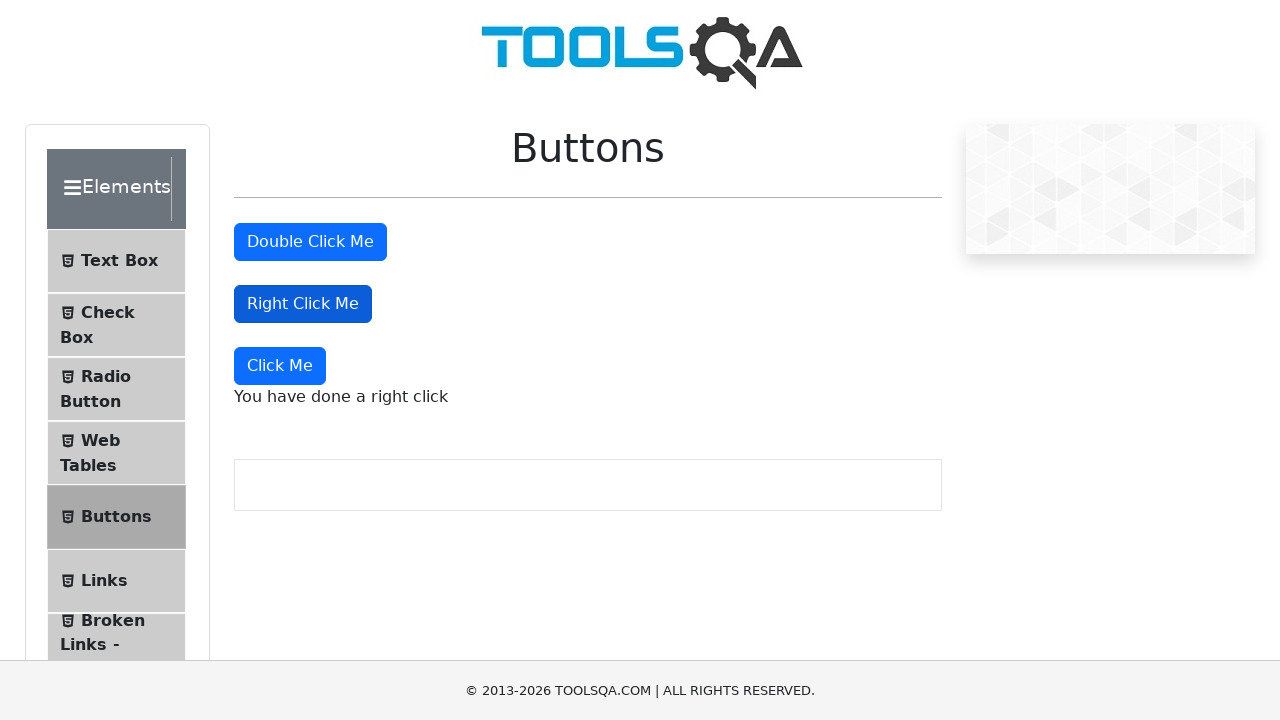